Tests jQuery UI slider interaction by clicking and dragging the slider handle to move it to a different position

Starting URL: https://jqueryui.com/resources/demos/slider/default.html

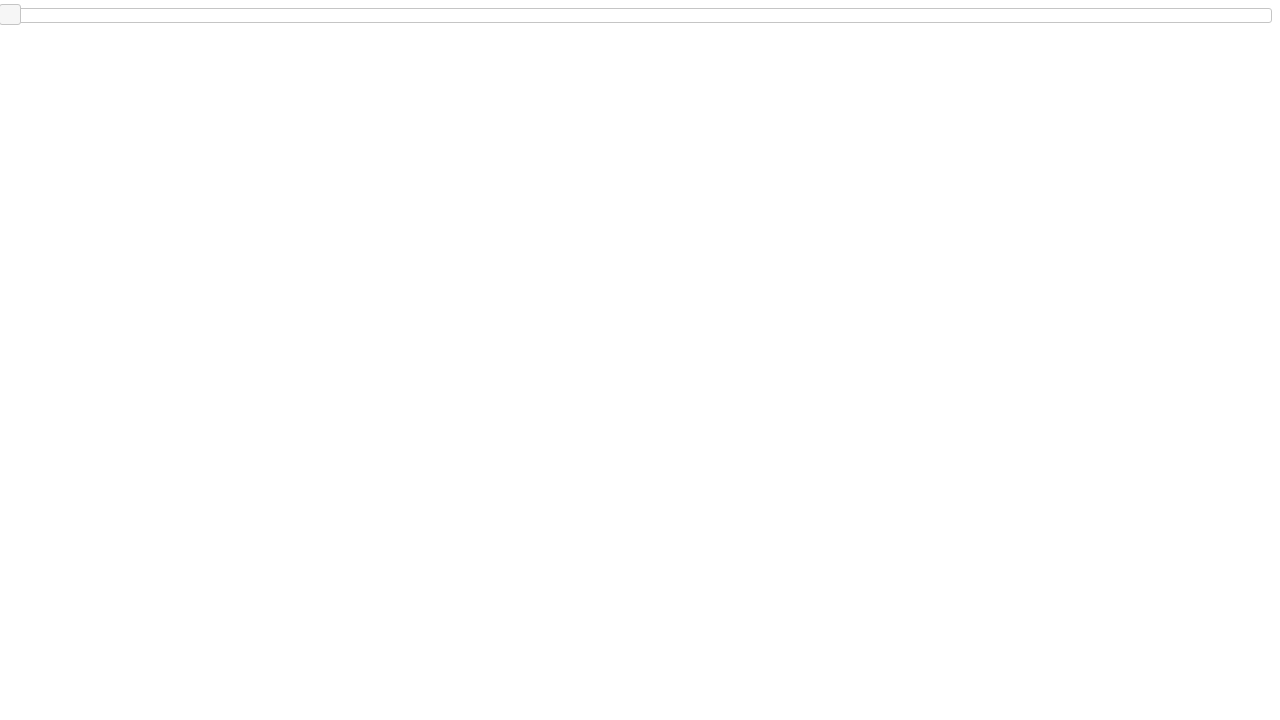

Waited for slider element to be visible
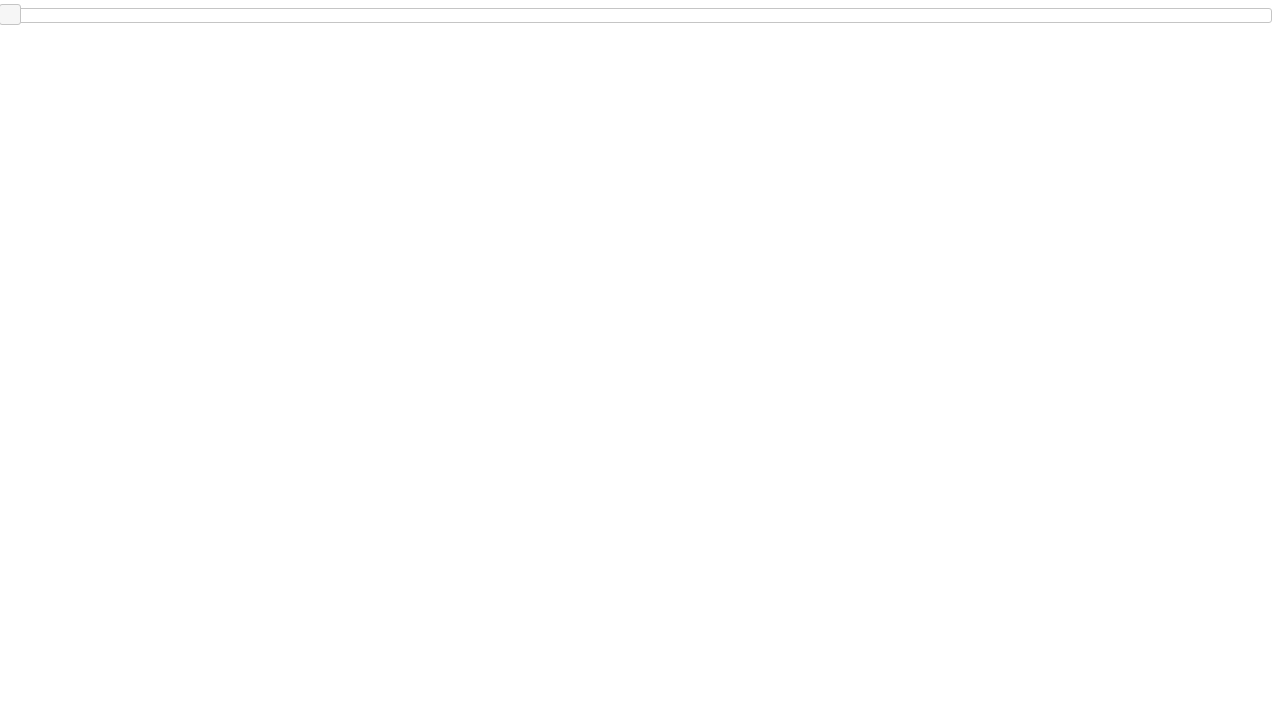

Located the slider element
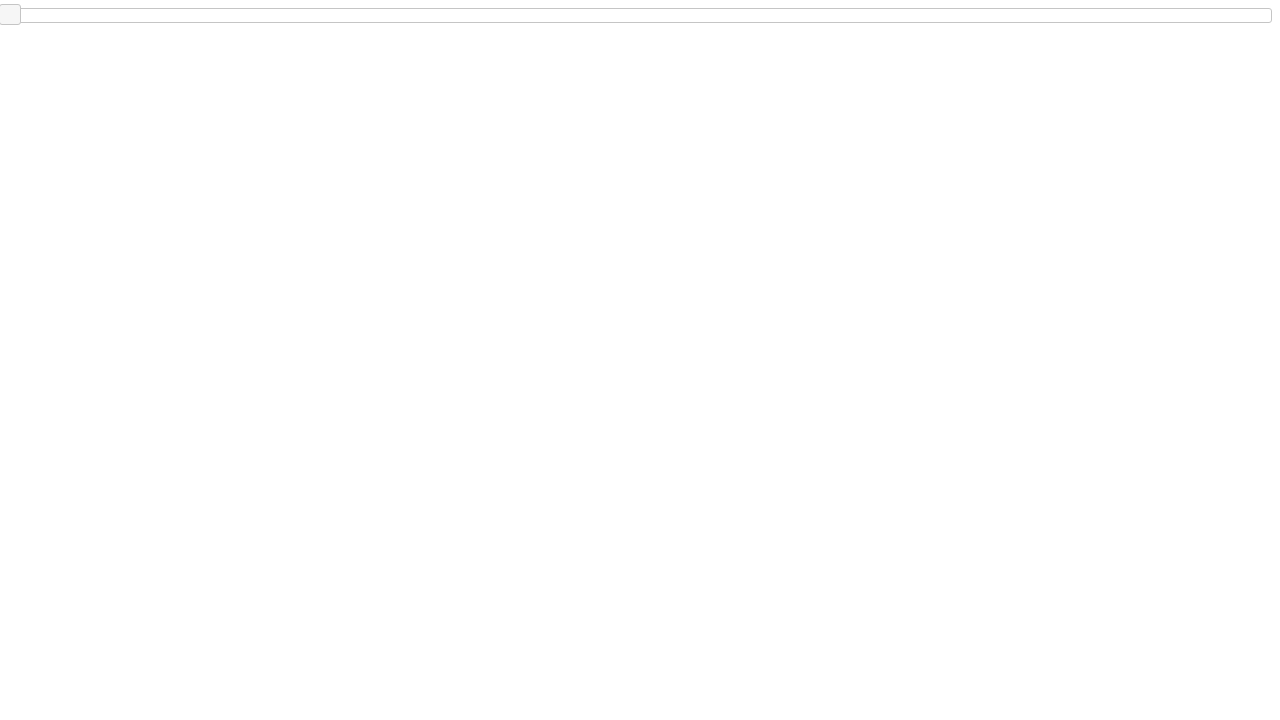

Retrieved slider bounding box dimensions
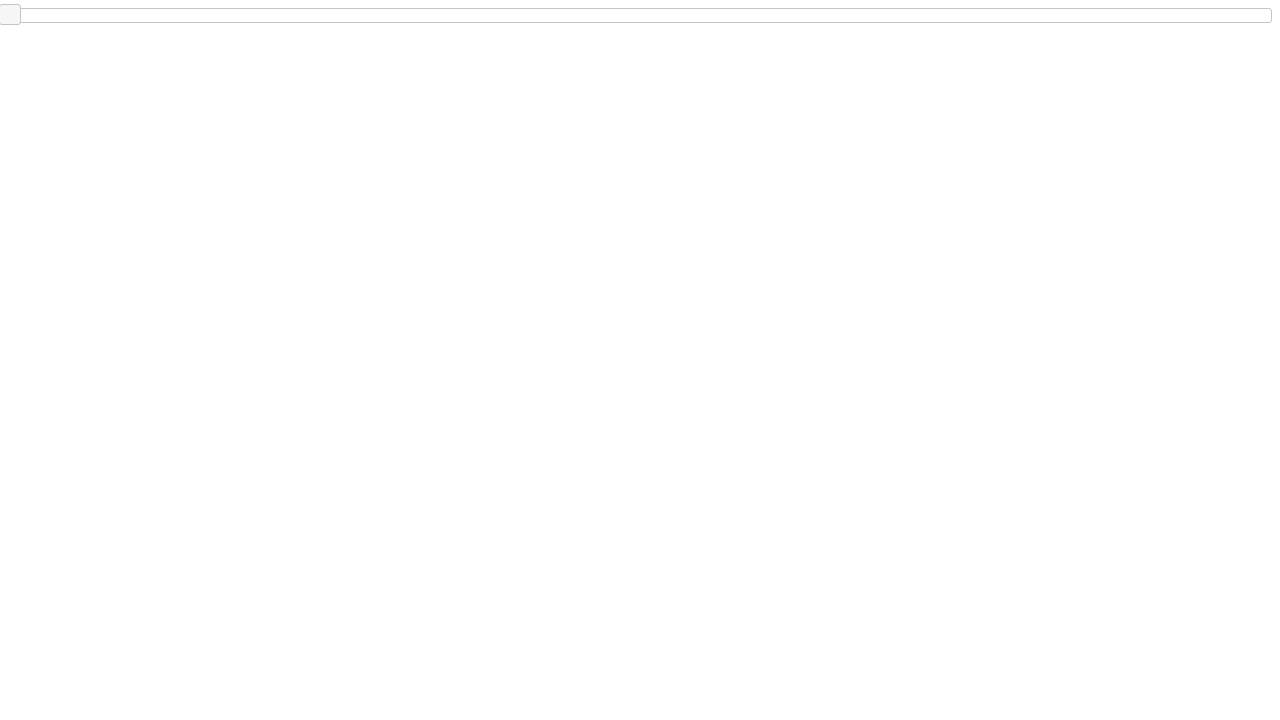

Extracted slider width from bounding box
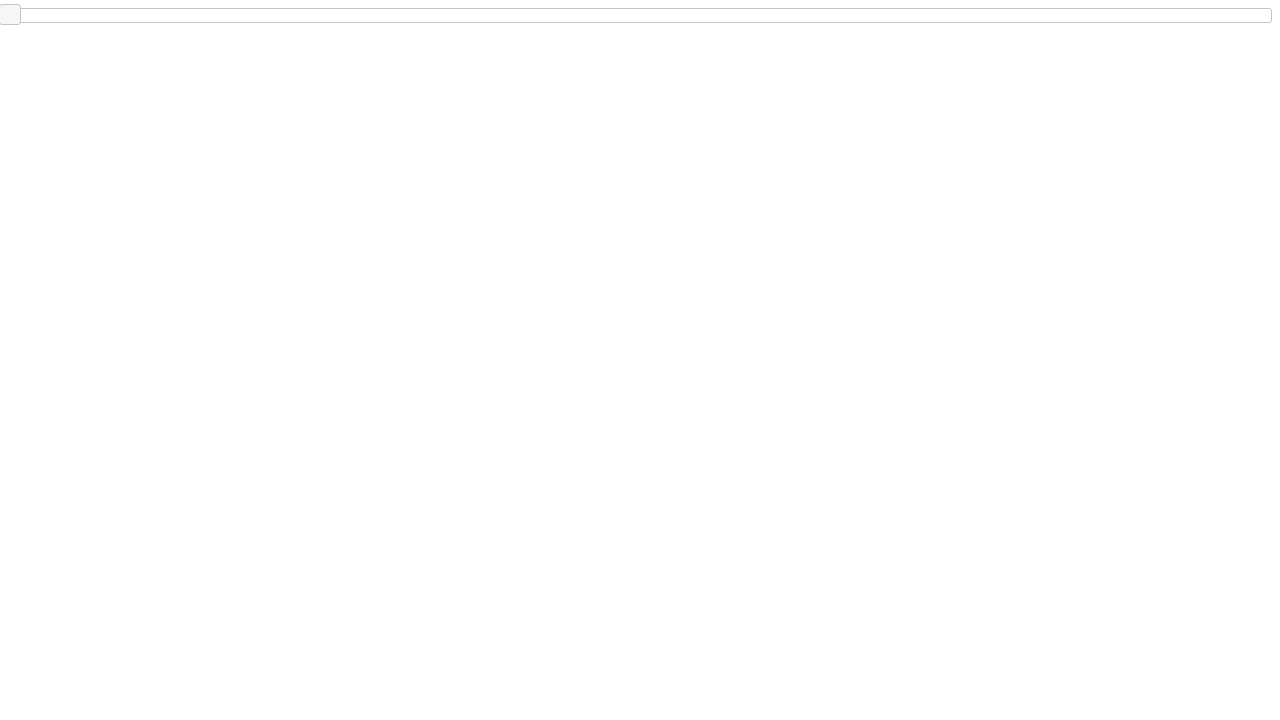

Located the jQuery UI slider handle element
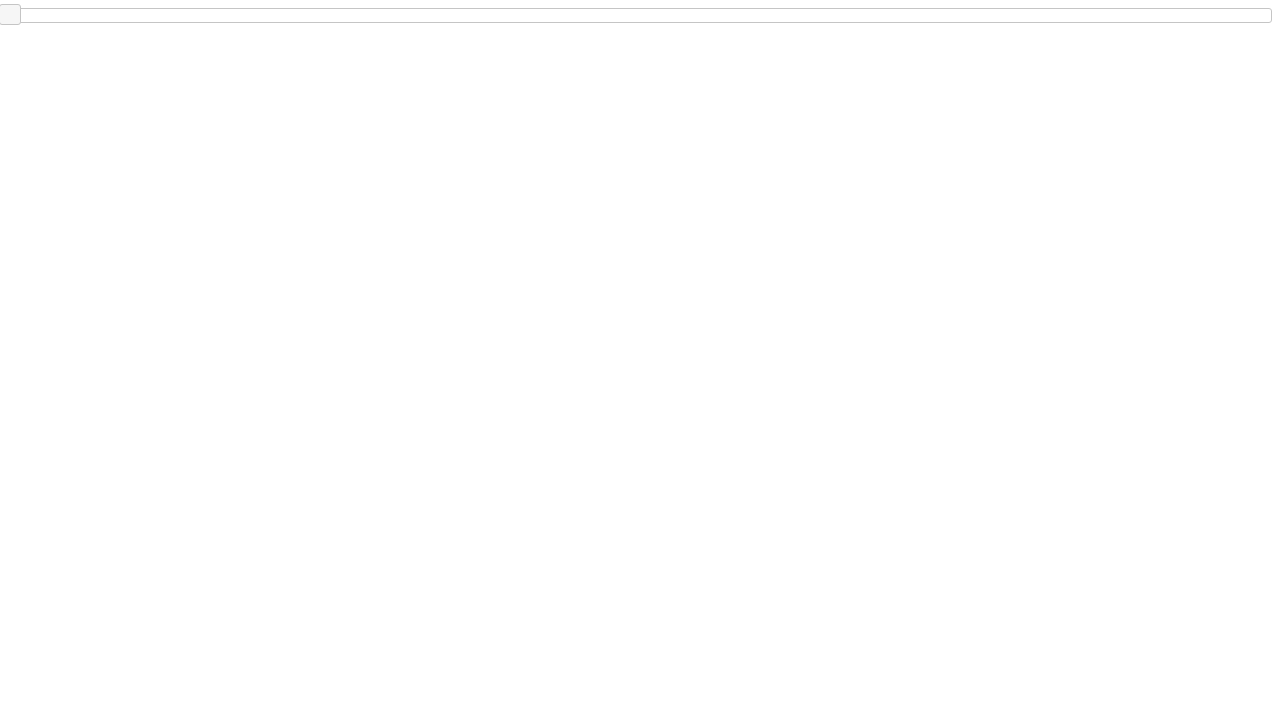

Dragged slider handle to the left side of the slider track at (9, 16)
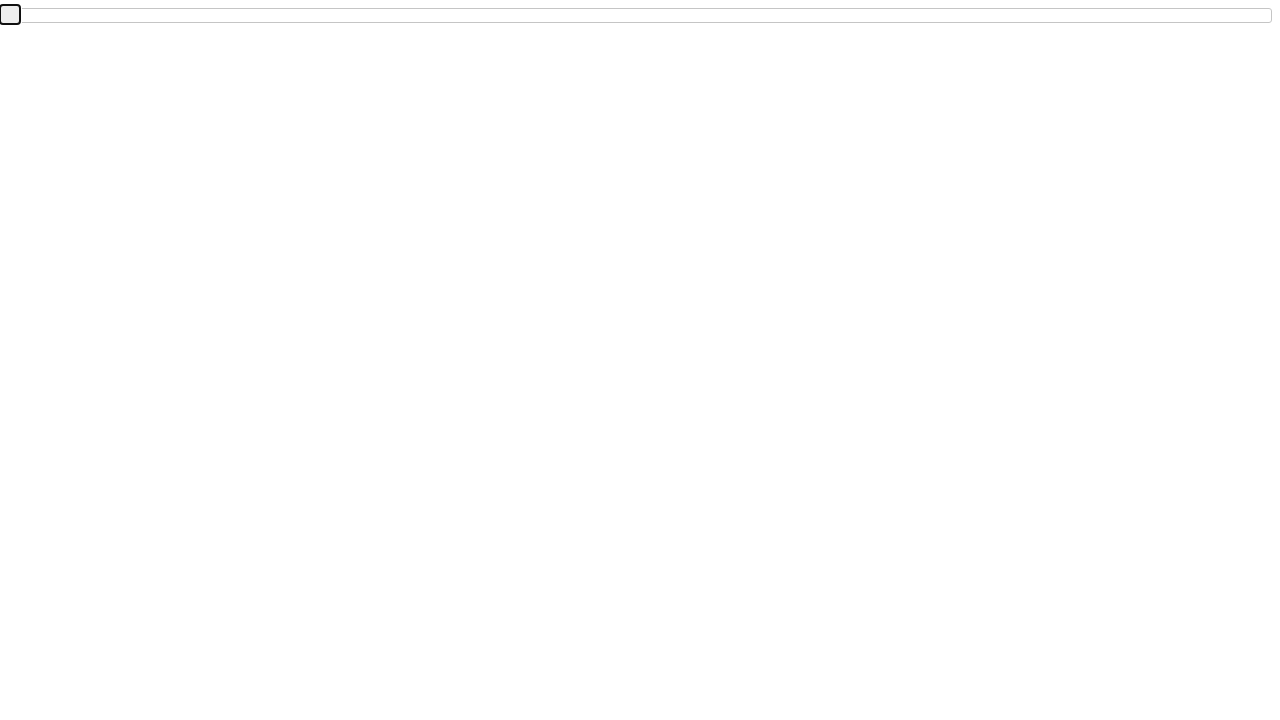

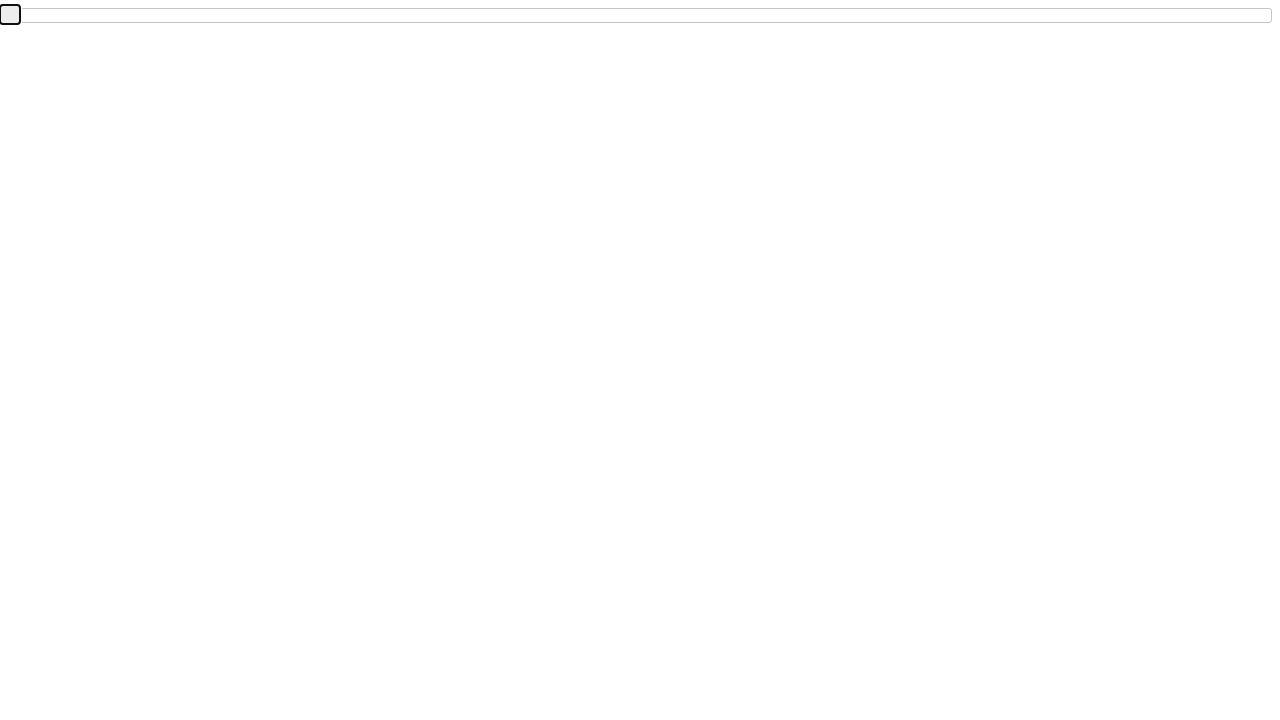